Tests marking individual todo items as complete by clicking their checkboxes

Starting URL: https://demo.playwright.dev/todomvc

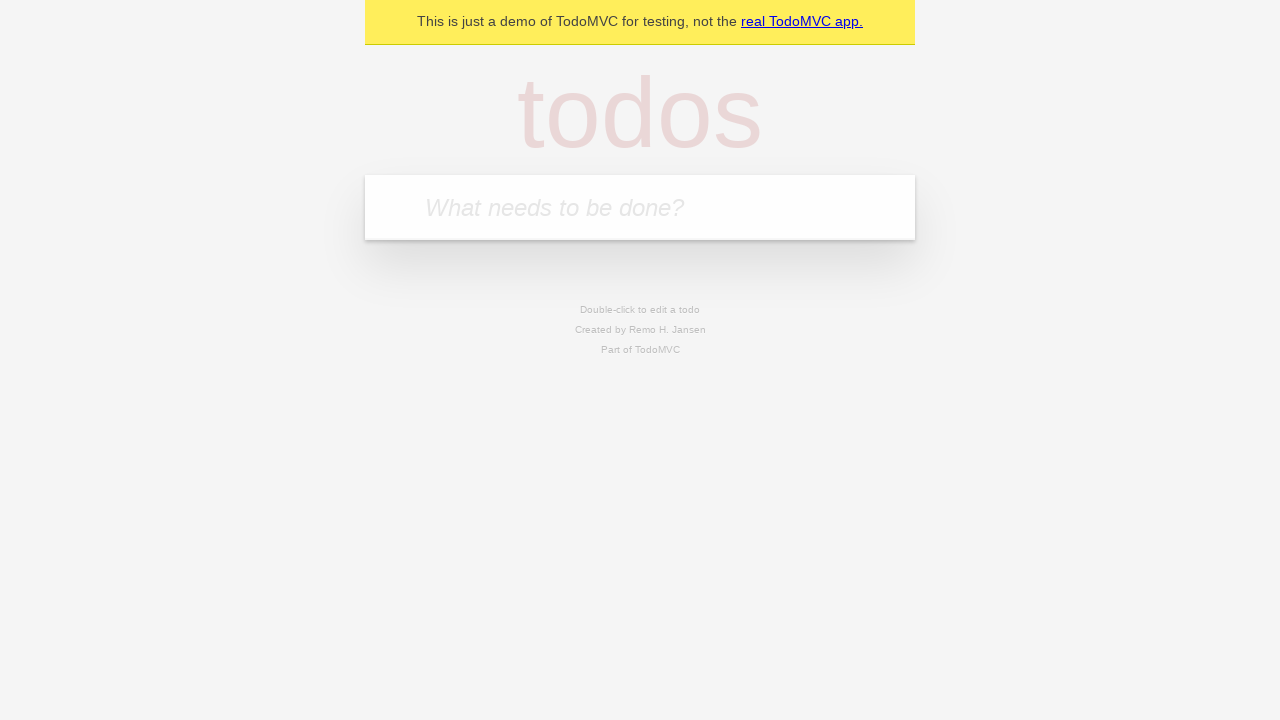

Filled input field with 'buy some cheese' on internal:attr=[placeholder="What needs to be done?"i]
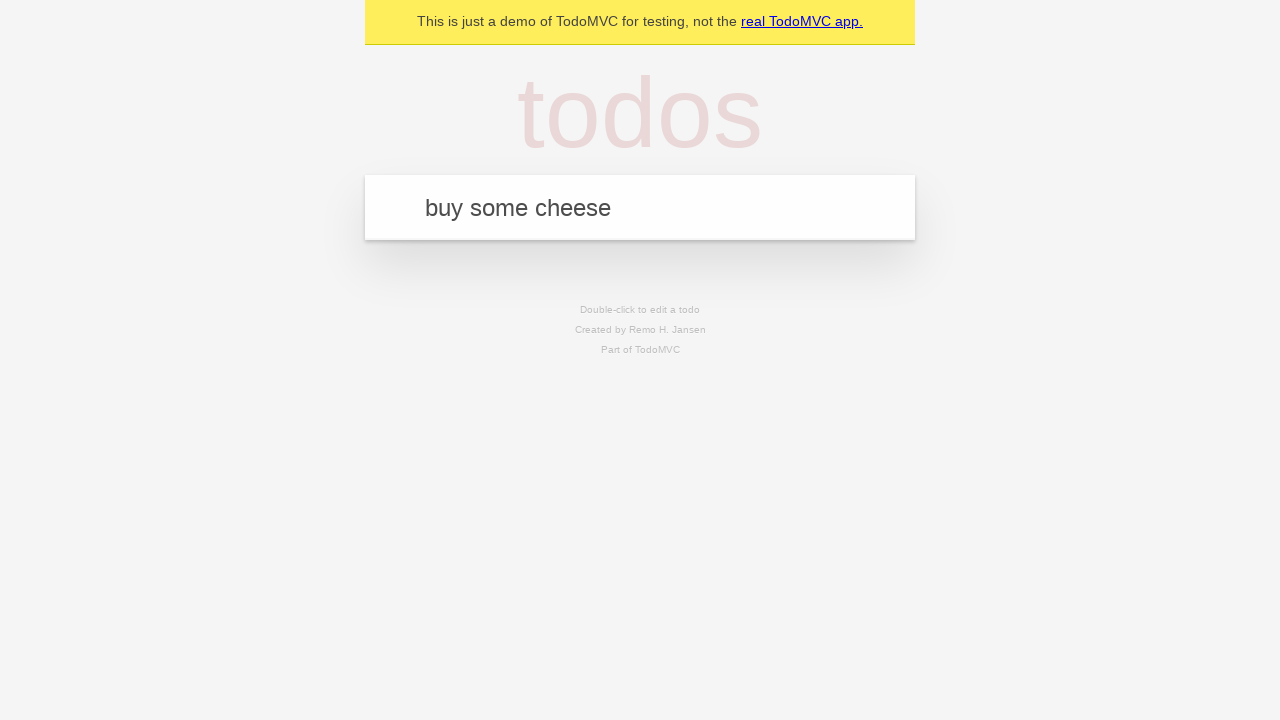

Pressed Enter to create first todo item on internal:attr=[placeholder="What needs to be done?"i]
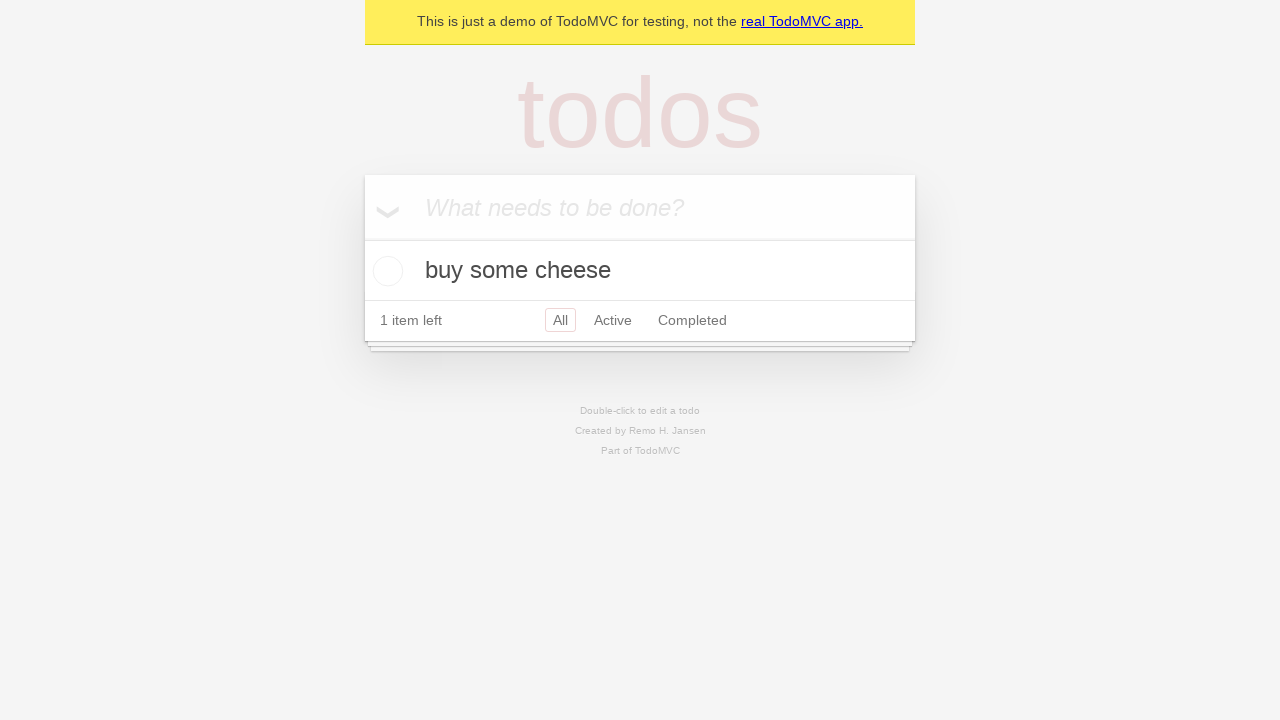

Filled input field with 'feed the cat' on internal:attr=[placeholder="What needs to be done?"i]
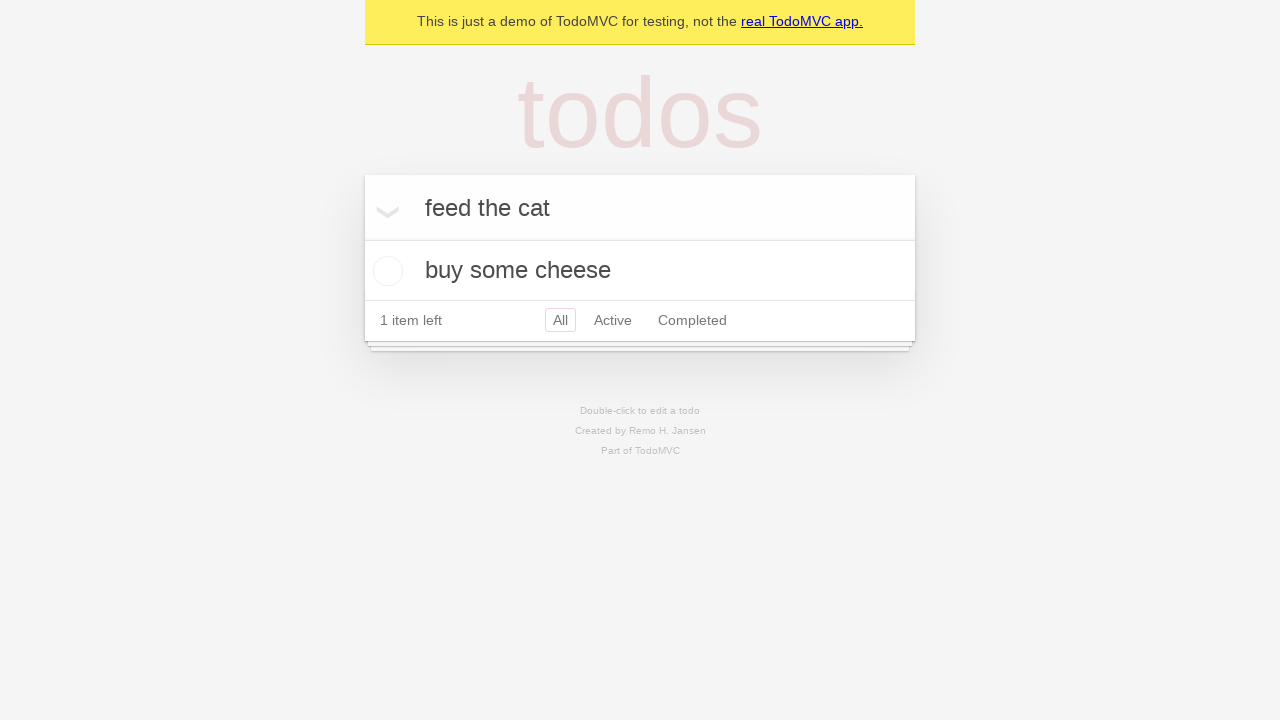

Pressed Enter to create second todo item on internal:attr=[placeholder="What needs to be done?"i]
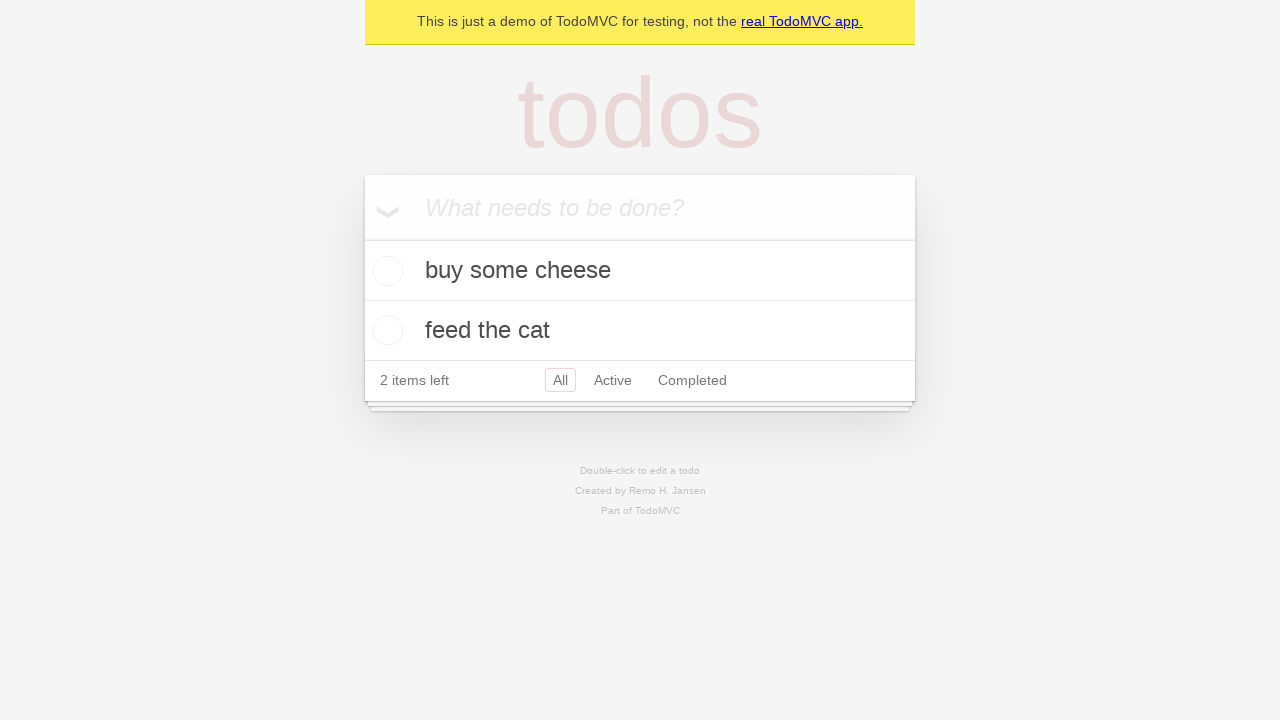

Checked checkbox for first todo item 'buy some cheese' at (385, 271) on internal:testid=[data-testid="todo-item"s] >> nth=0 >> internal:role=checkbox
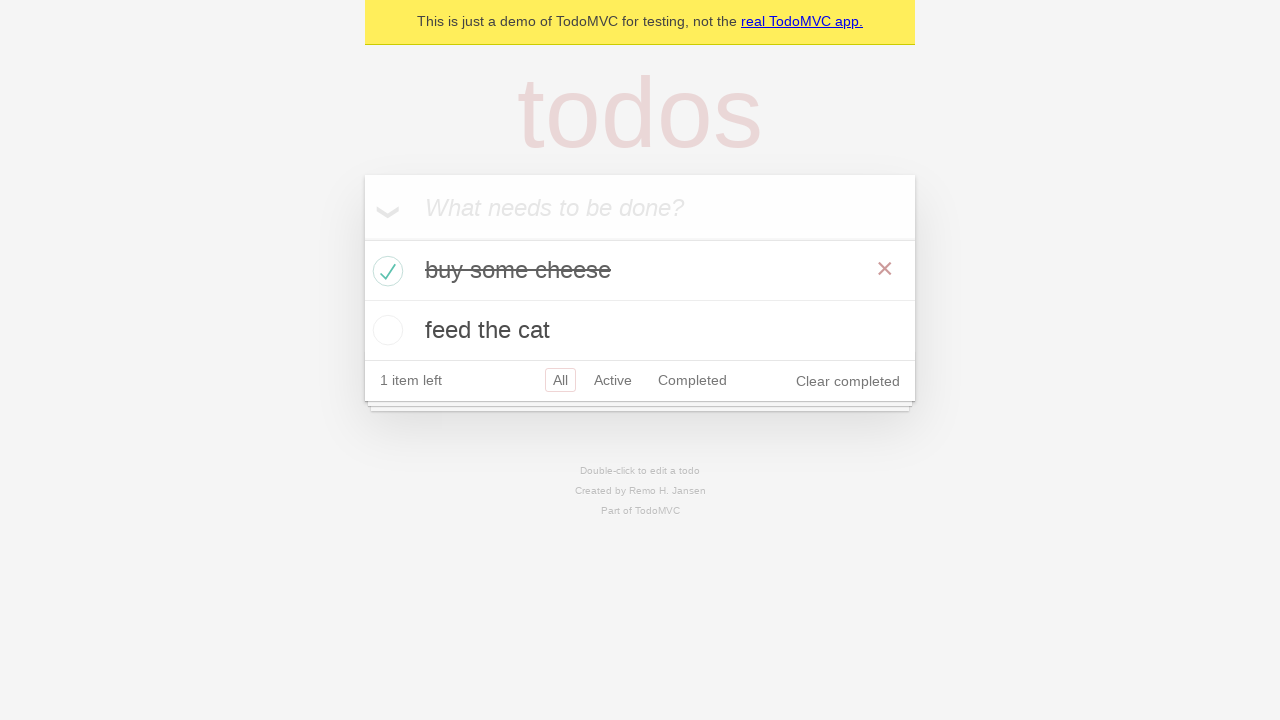

Checked checkbox for second todo item 'feed the cat' at (385, 330) on internal:testid=[data-testid="todo-item"s] >> nth=1 >> internal:role=checkbox
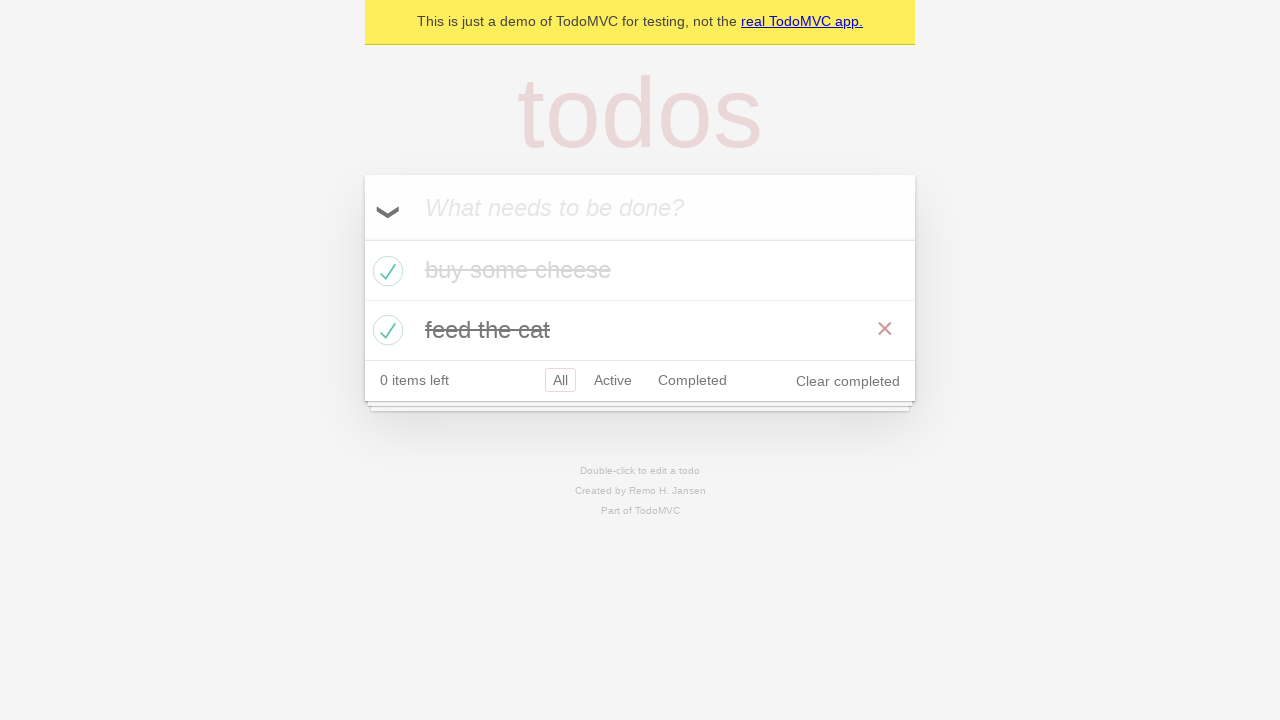

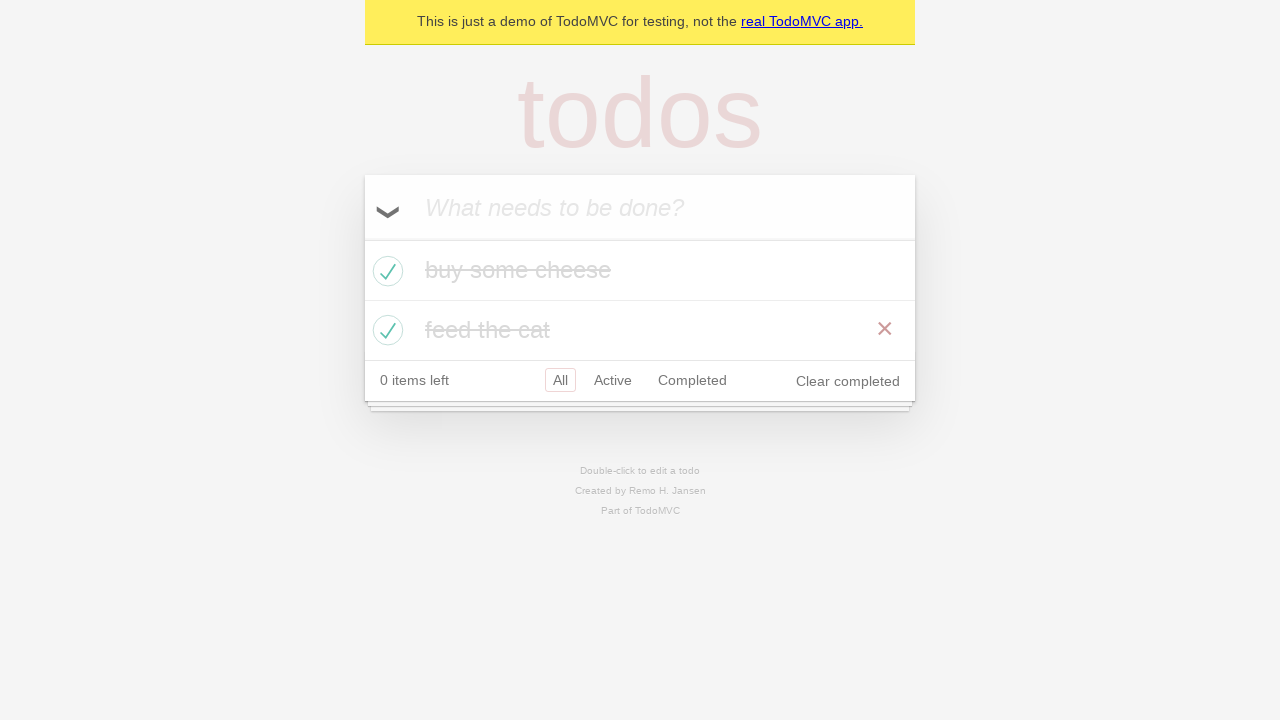